Tests drag and drop functionality by dragging an element from source to target location

Starting URL: https://qavbox.github.io/demo/dragndrop/

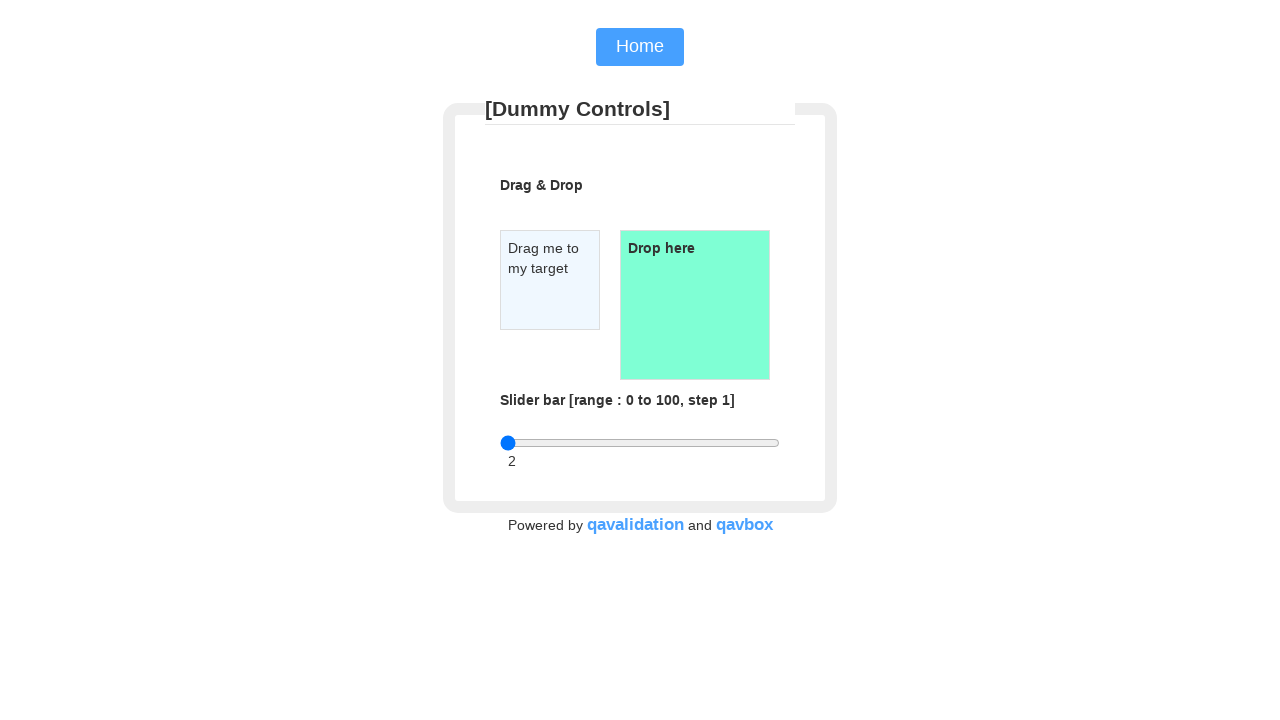

Located draggable source element
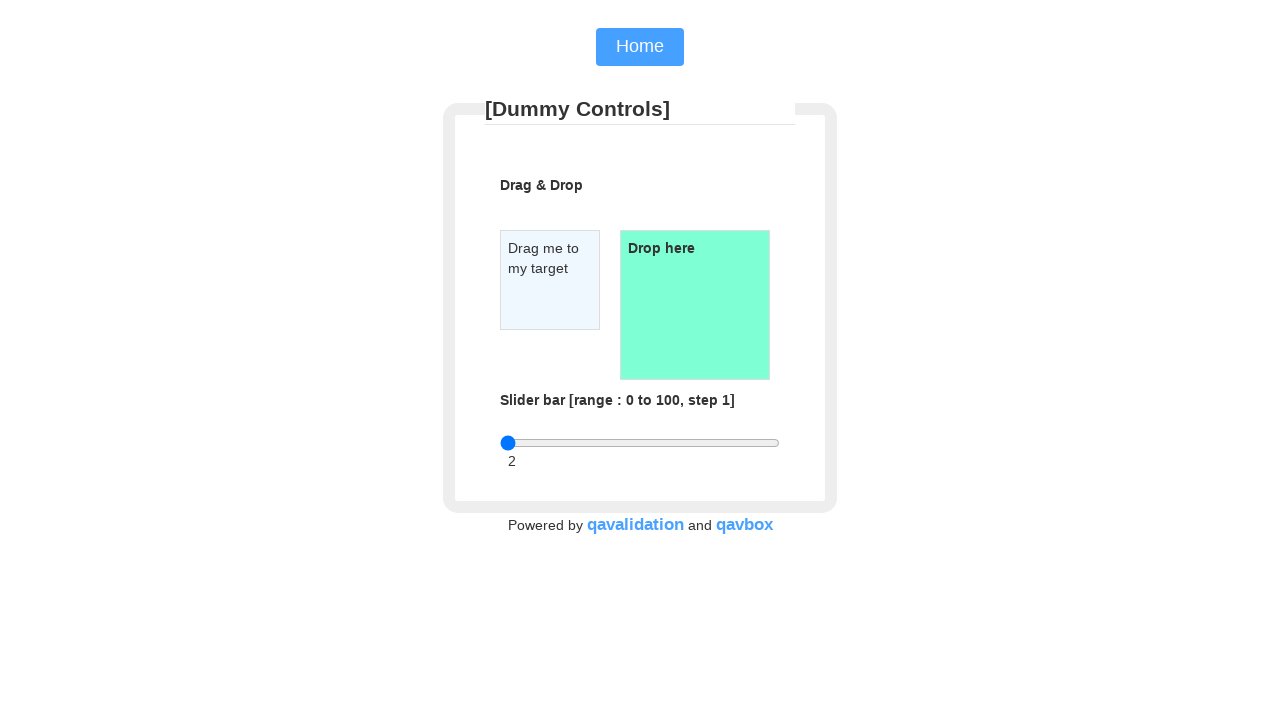

Located droppable target element
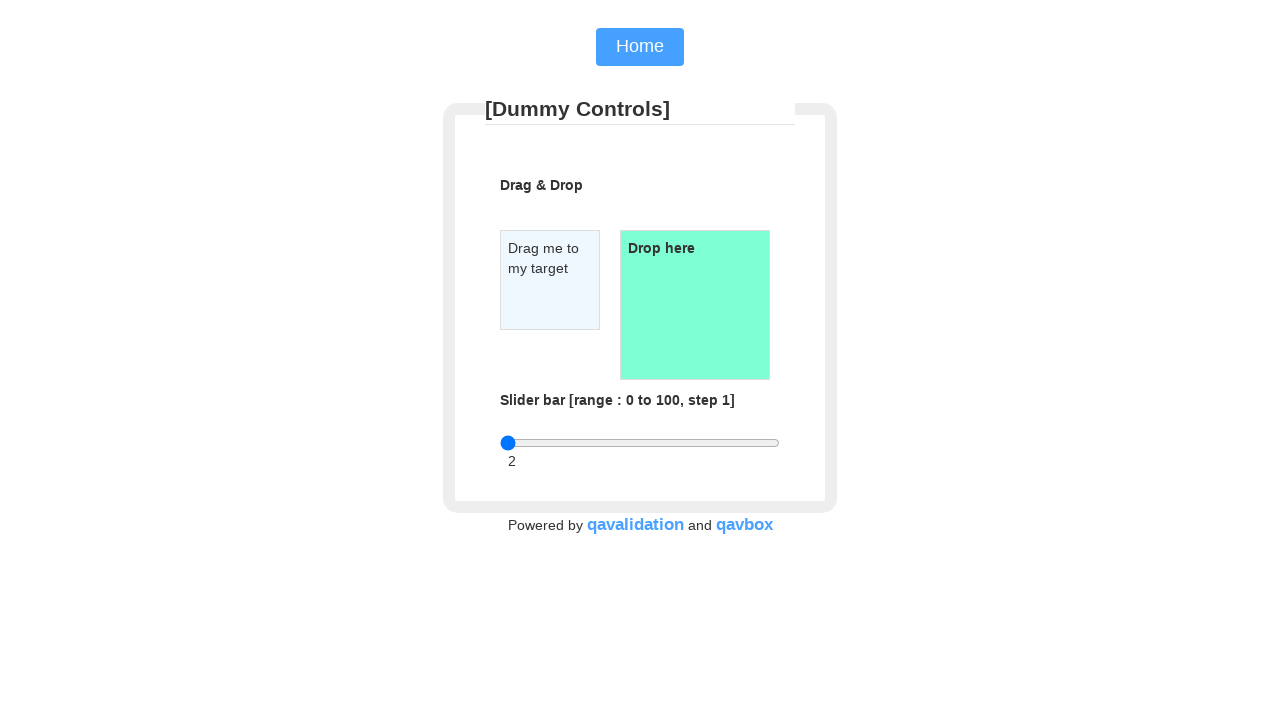

Dragged element from source to target location at (695, 305)
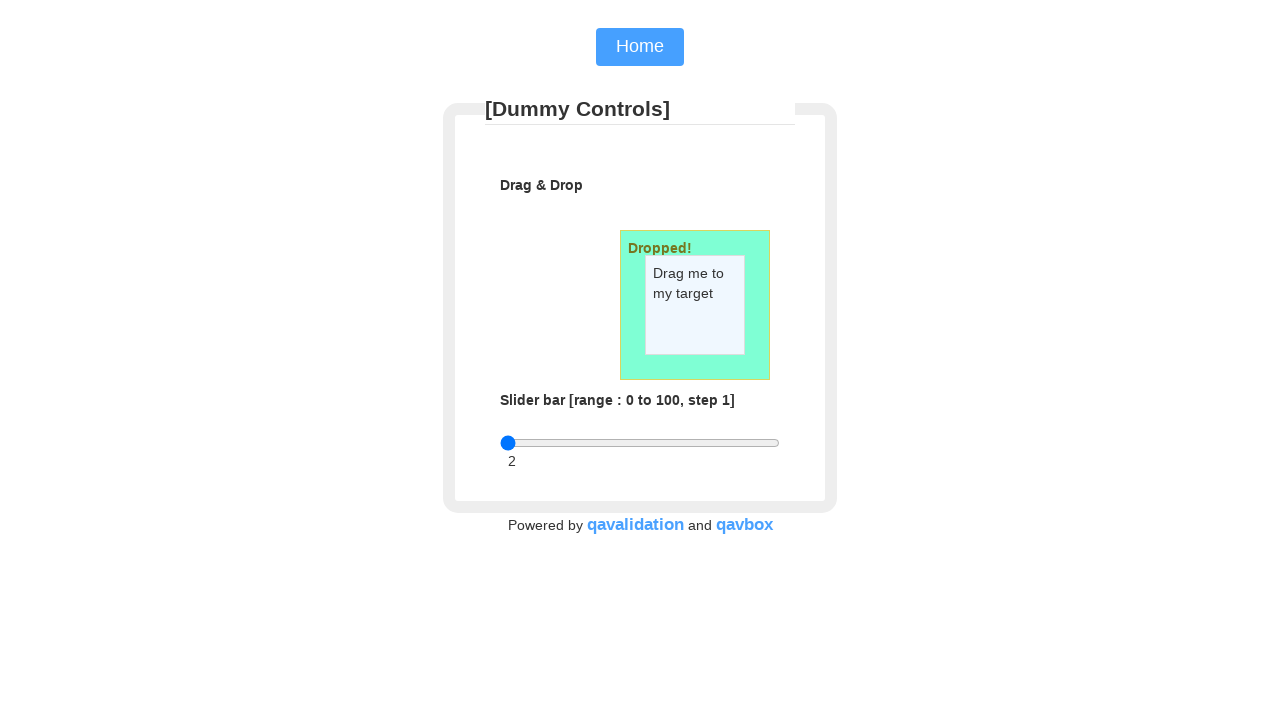

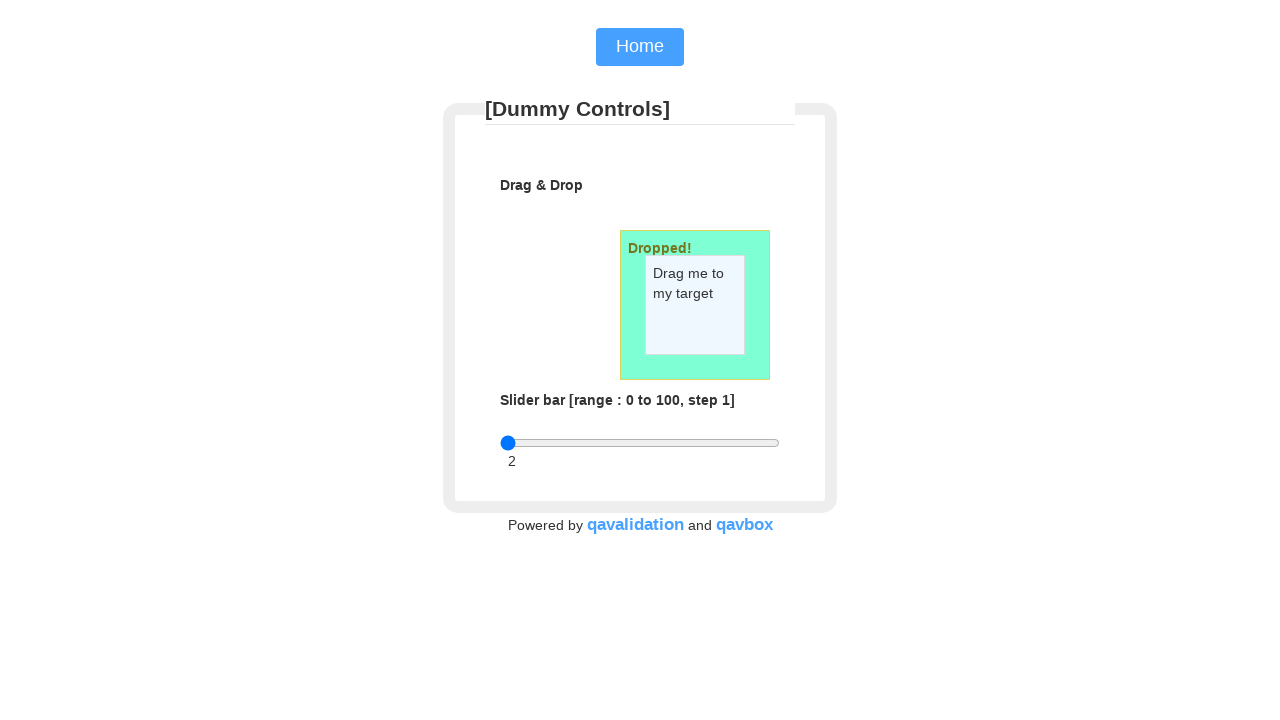